Tests JavaScript alert handling by triggering three types of alerts (basic alert, confirm dialog, and prompt dialog), accepting or dismissing them, and verifying the result text is displayed.

Starting URL: https://the-internet.herokuapp.com/javascript_alerts

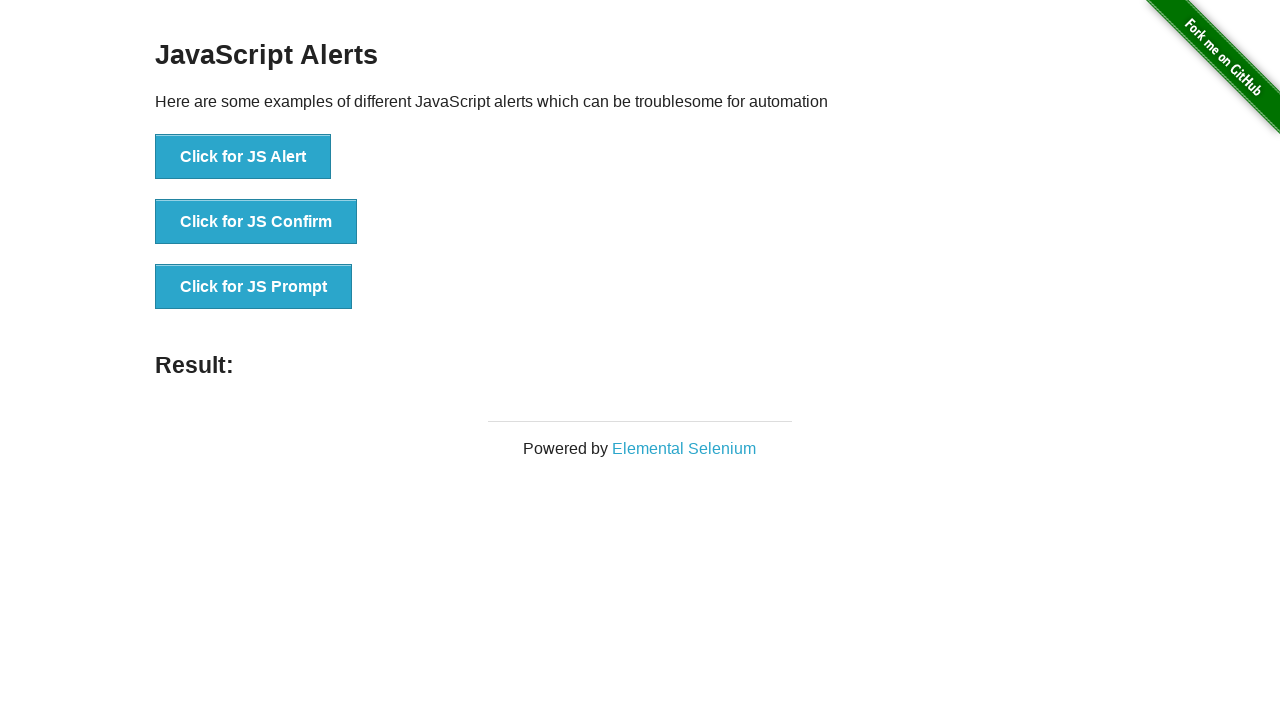

Clicked button to trigger JavaScript alert at (243, 157) on [onclick='jsAlert()']
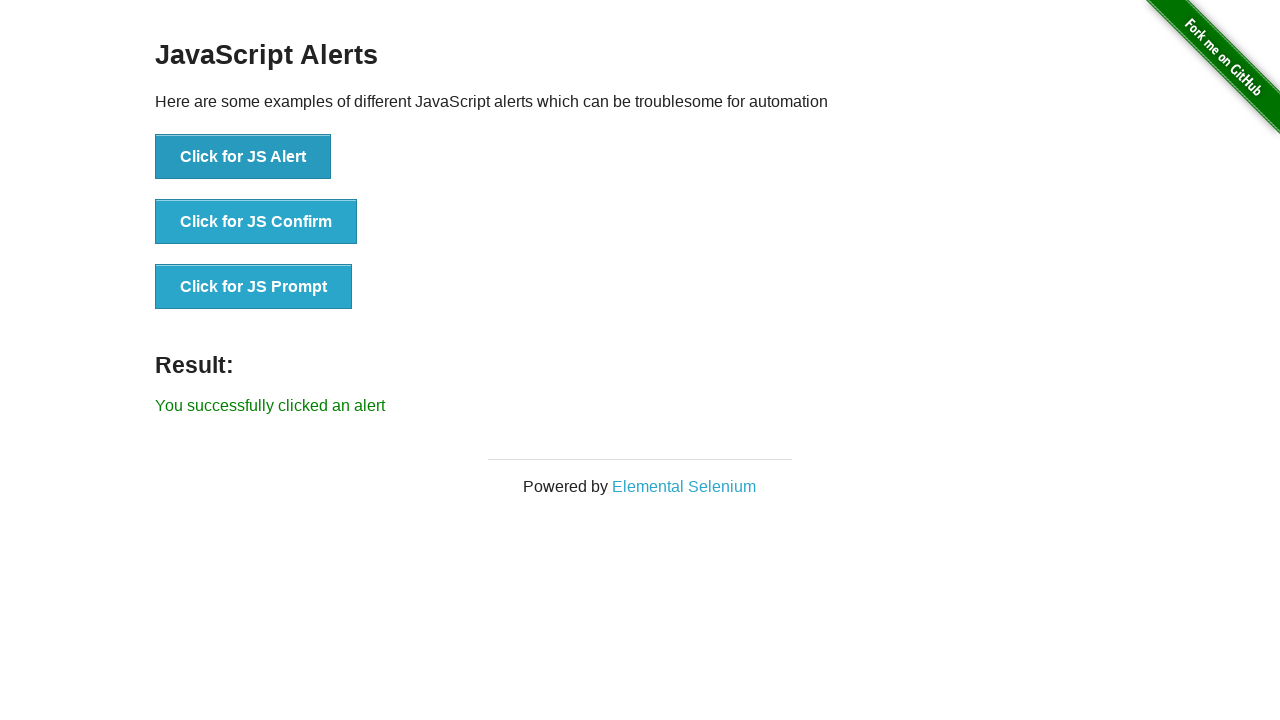

Set up dialog handler to accept alerts
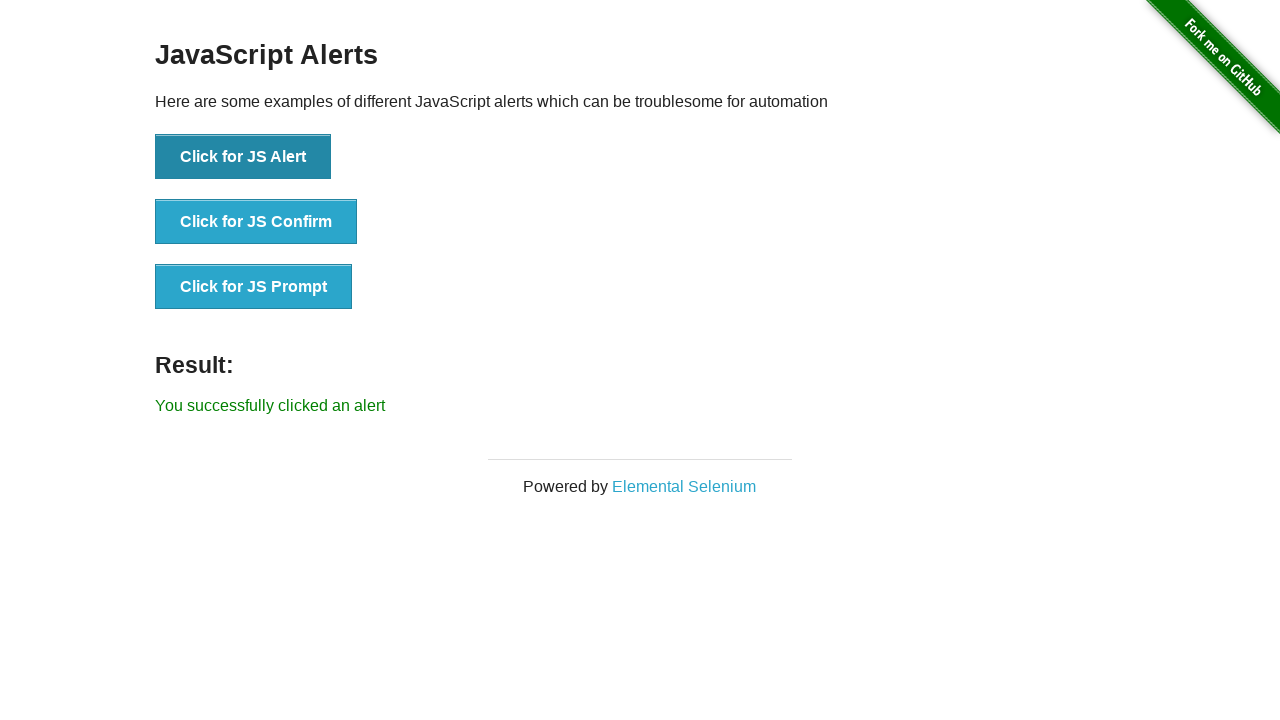

Clicked button to trigger and accept JavaScript alert at (243, 157) on [onclick='jsAlert()']
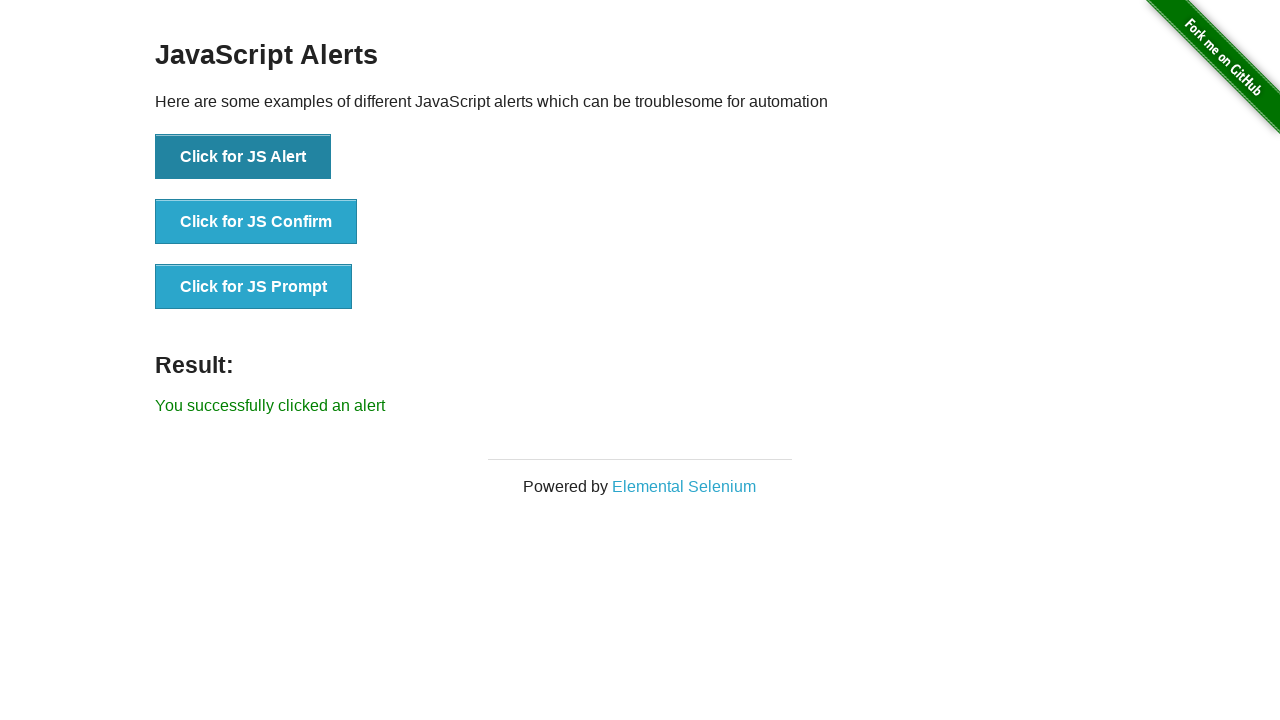

Result text displayed after alert acceptance
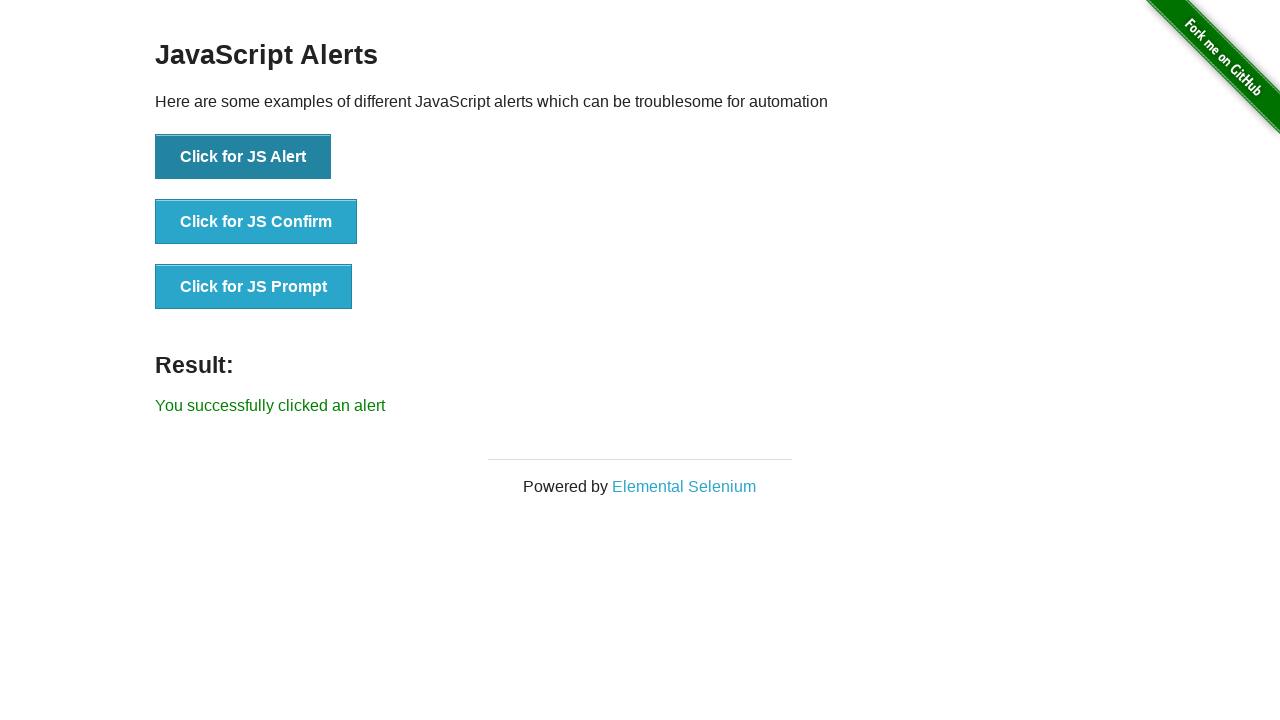

Set up dialog handler to dismiss confirm dialog
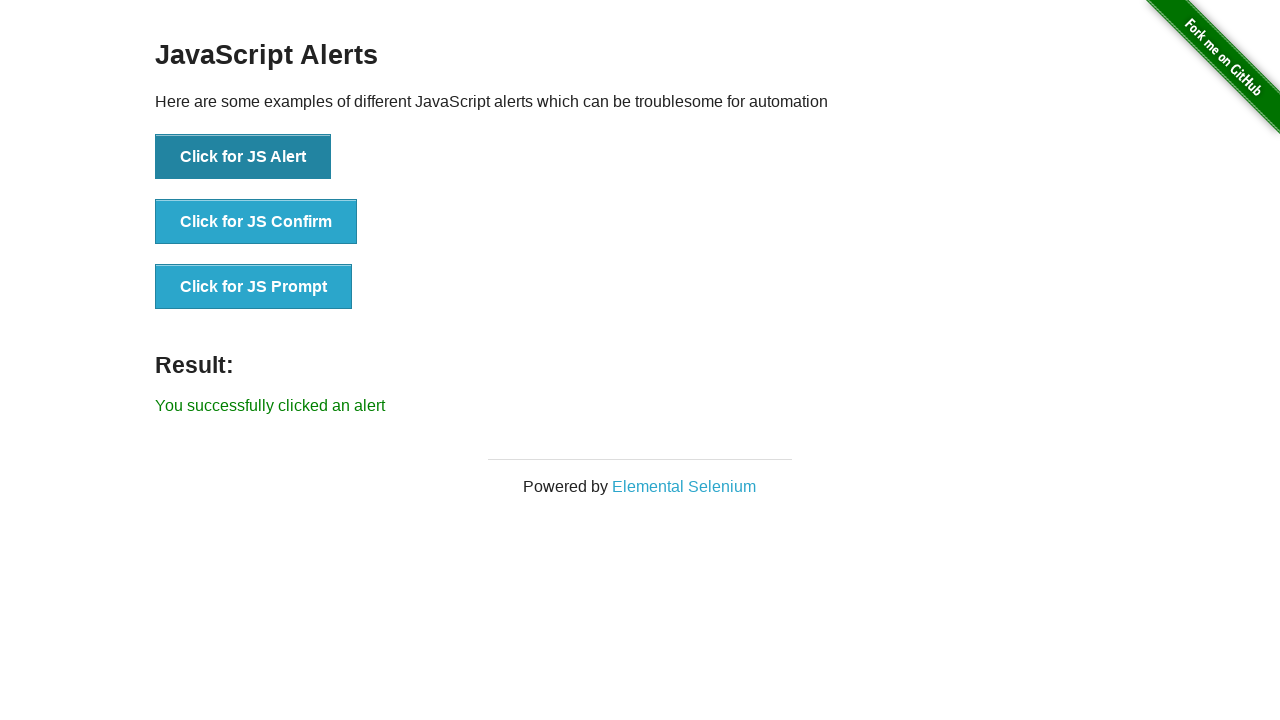

Clicked button to trigger confirm dialog and dismissed it at (256, 222) on [onclick='jsConfirm()']
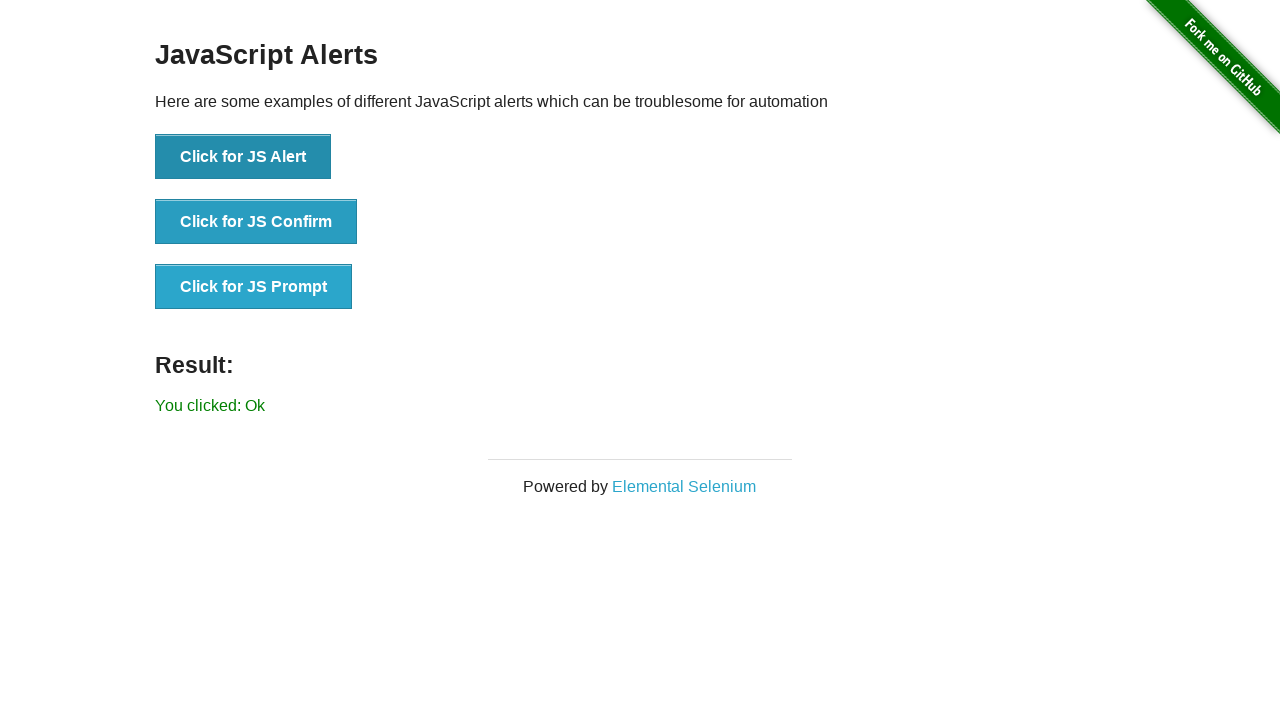

Result text displayed after confirm dialog dismissal
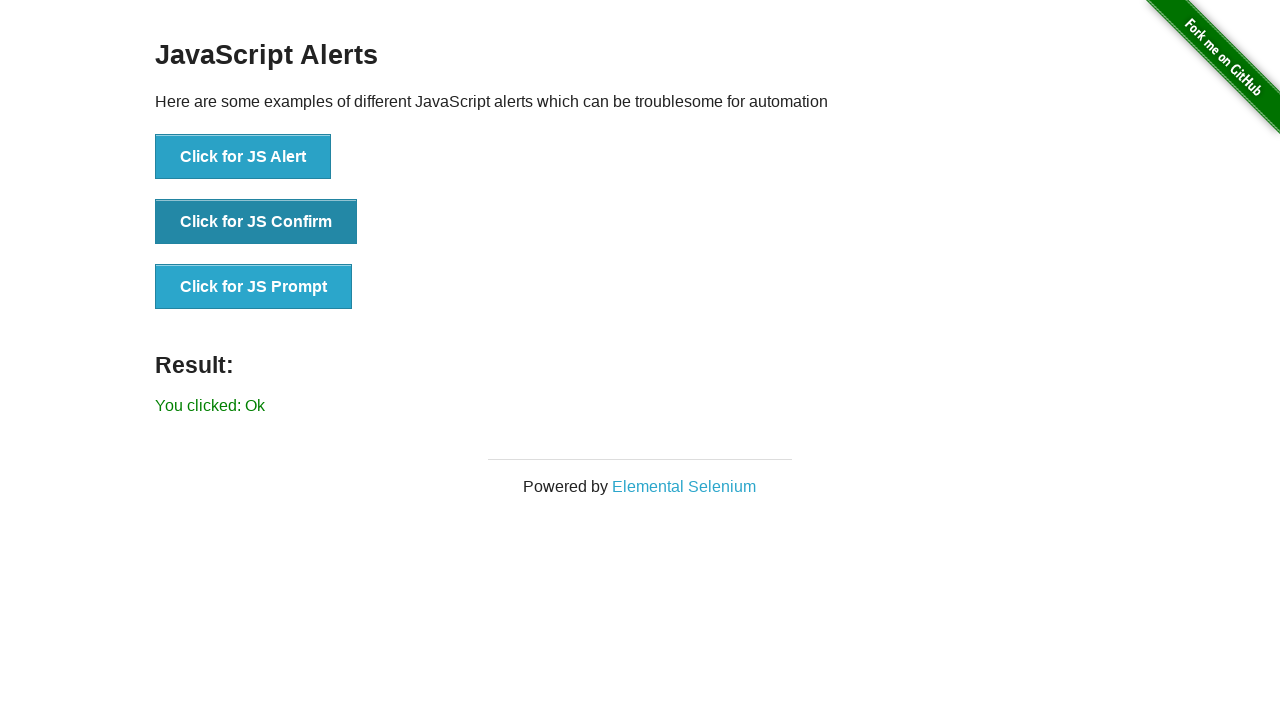

Set up dialog handler to accept prompt with text input
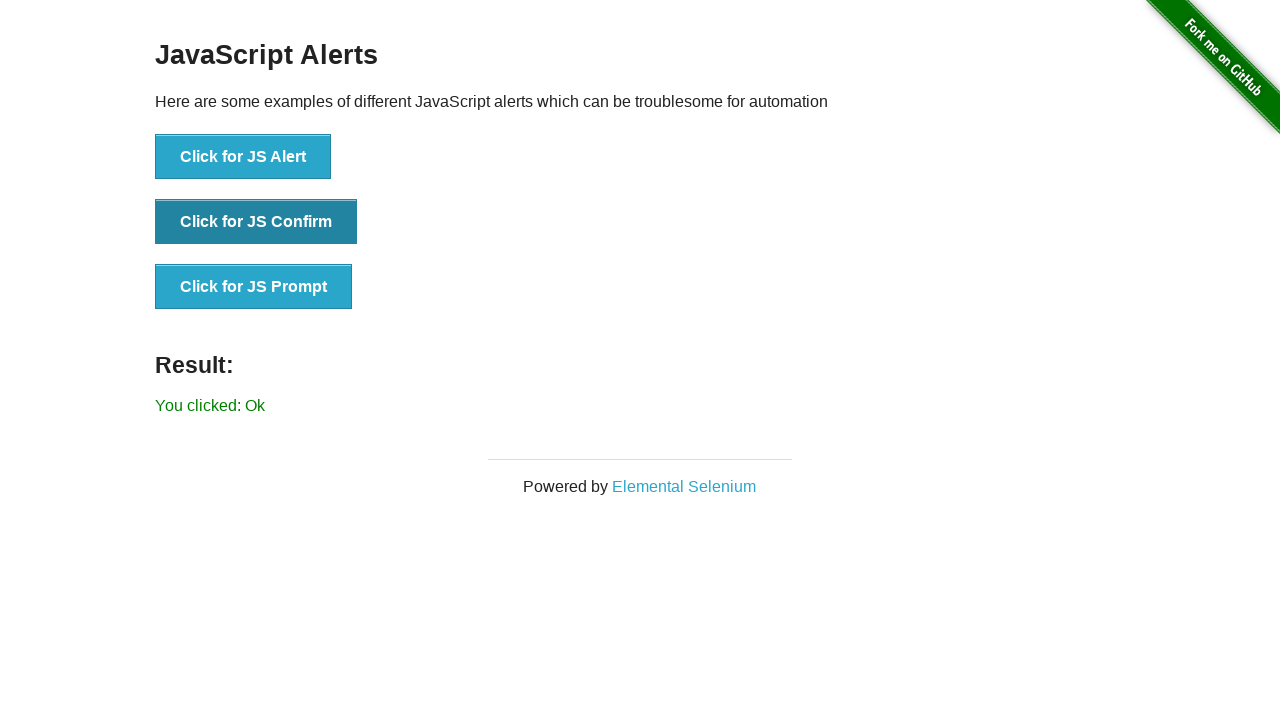

Clicked button to trigger prompt dialog and entered text 'Hello, Only check input text' at (254, 287) on [onclick='jsPrompt()']
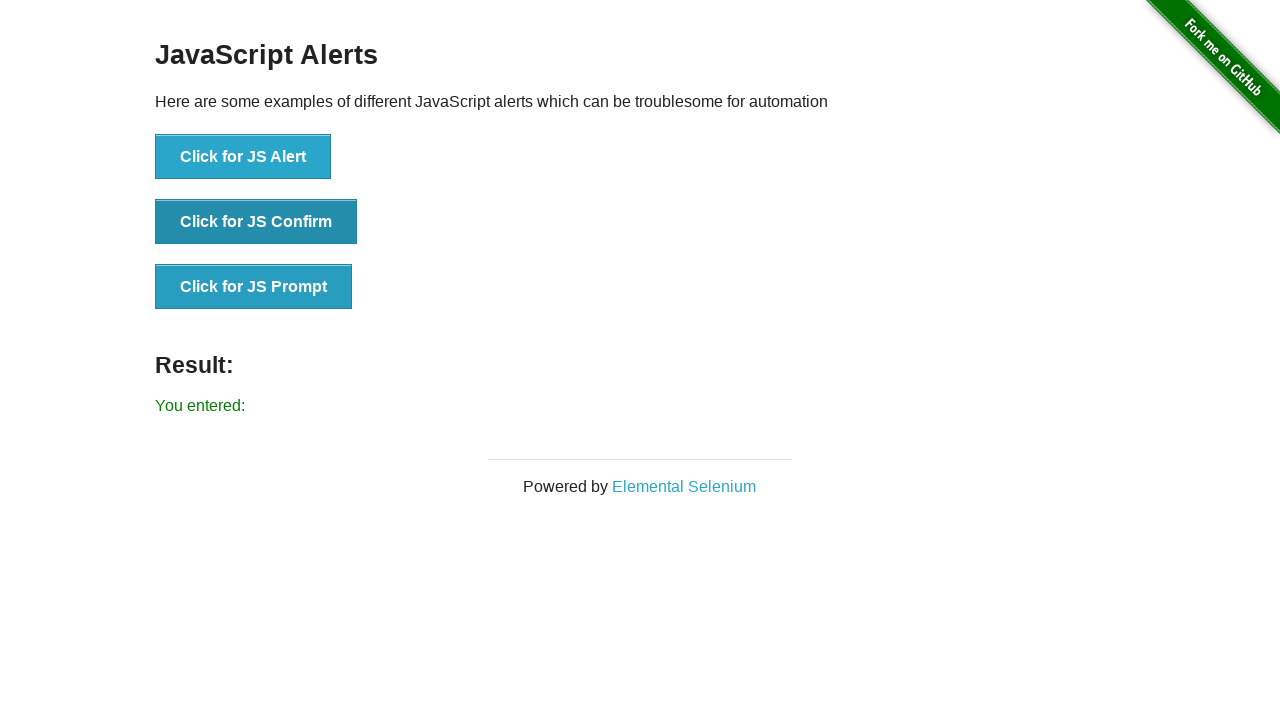

Result text displayed after prompt acceptance
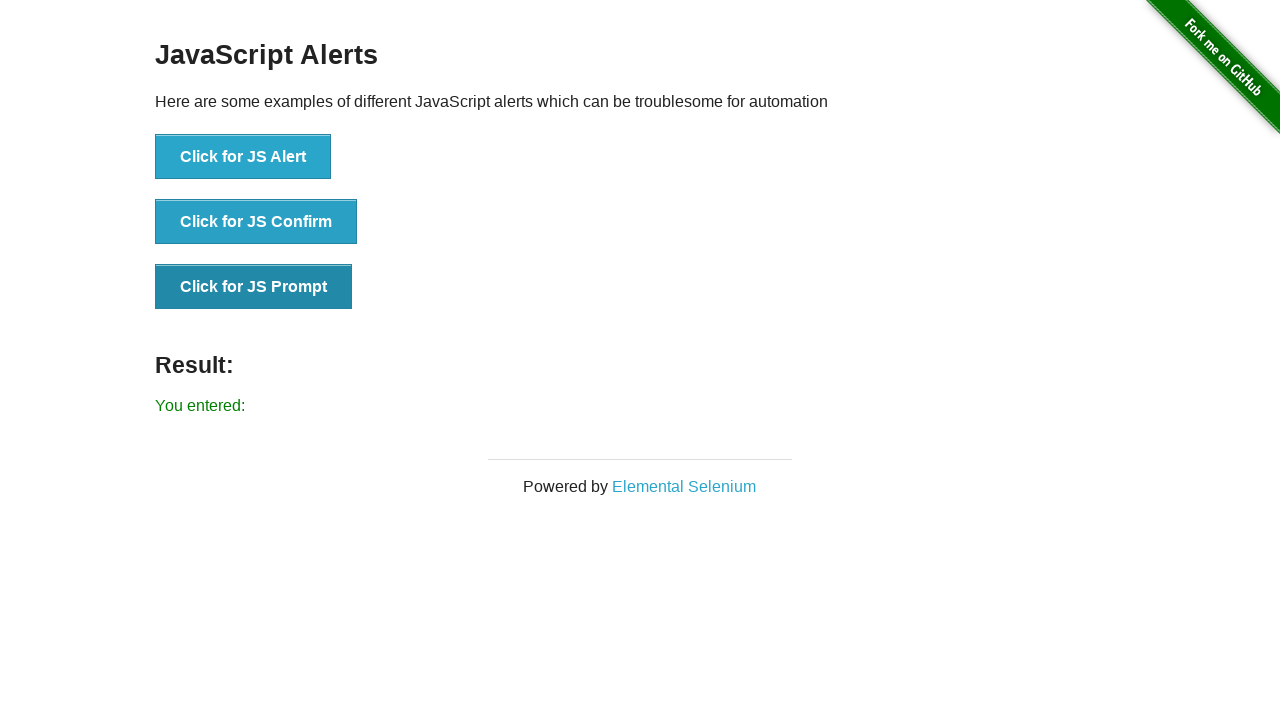

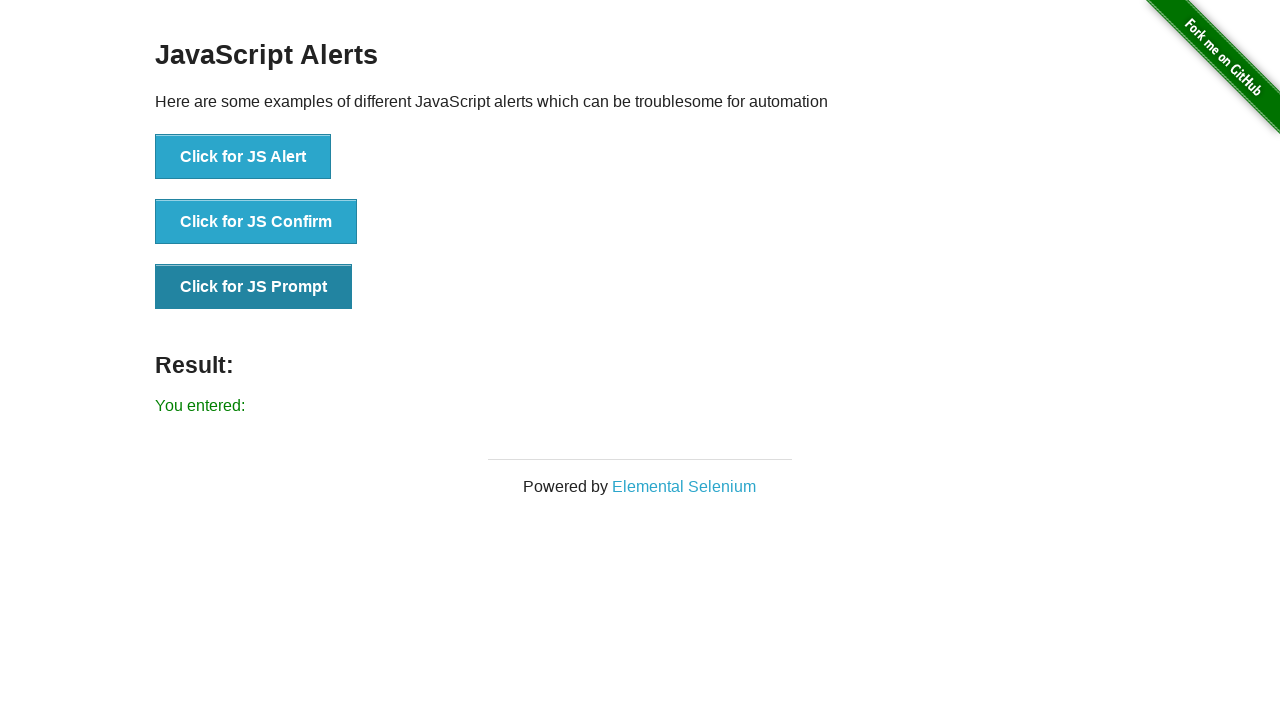